Tests error message when password field is left empty while username is provided

Starting URL: https://www.saucedemo.com/

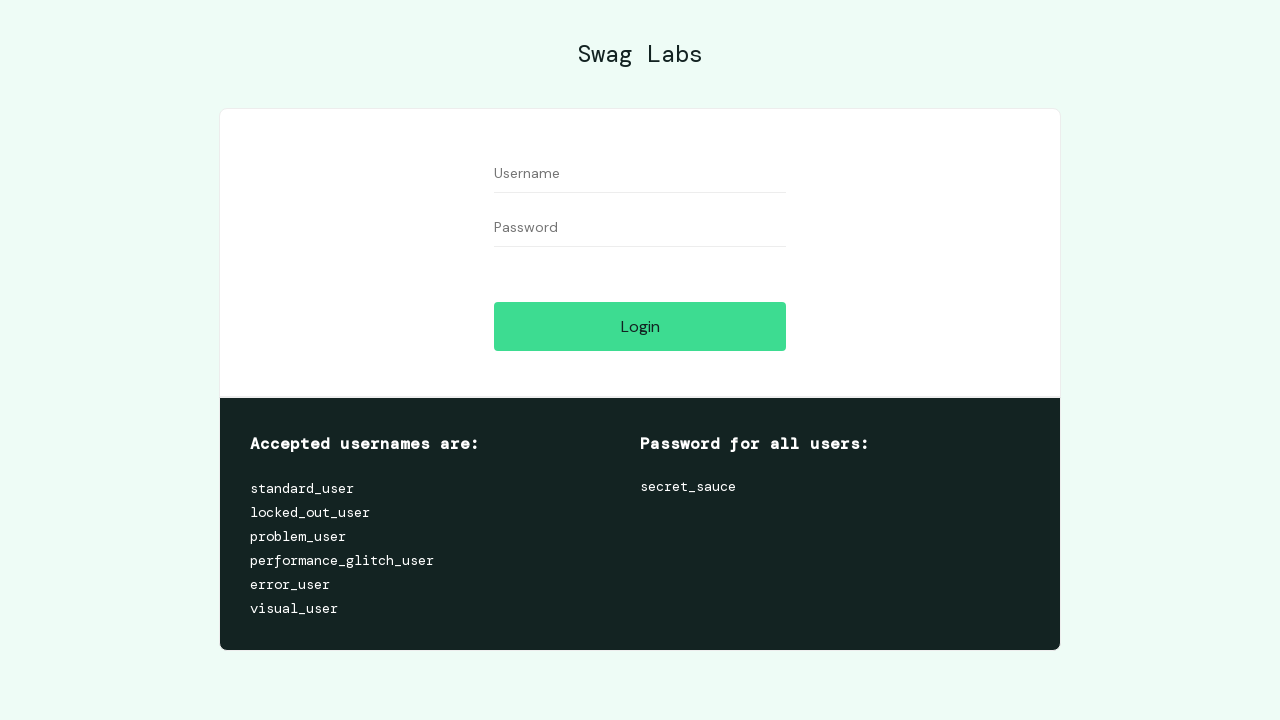

Filled username field with 'standard_user' on #user-name
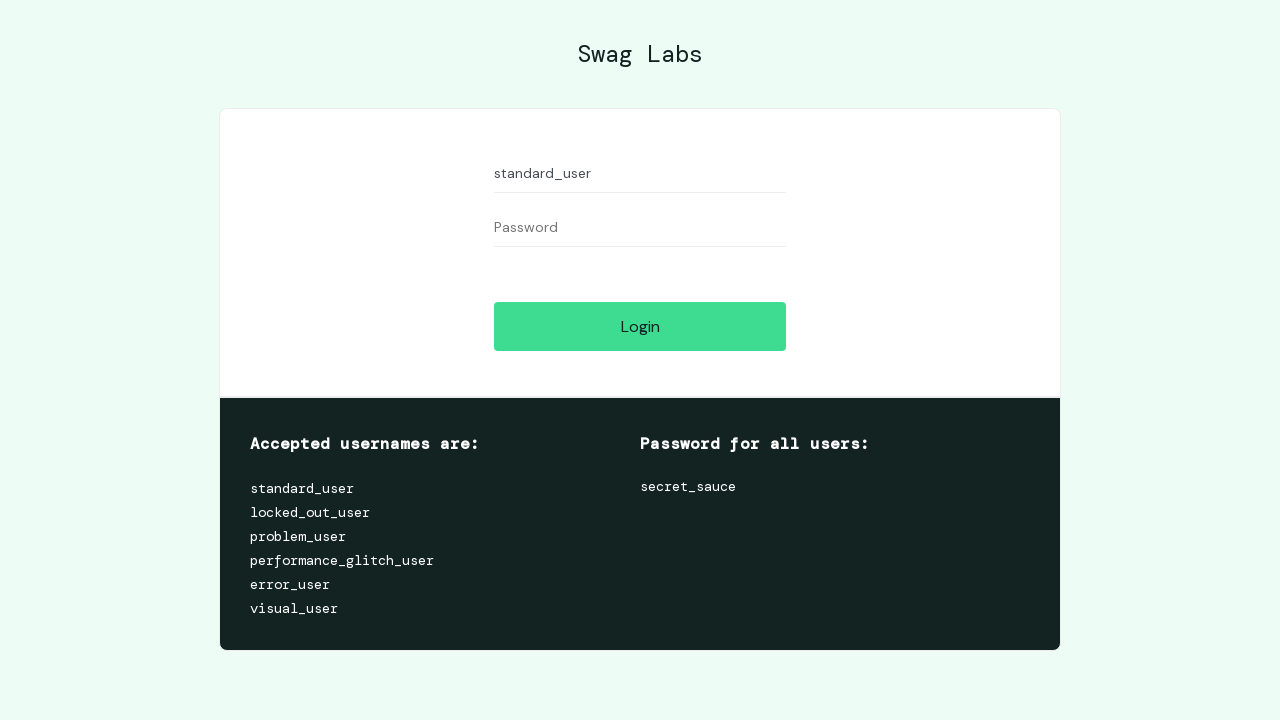

Left password field empty on #password
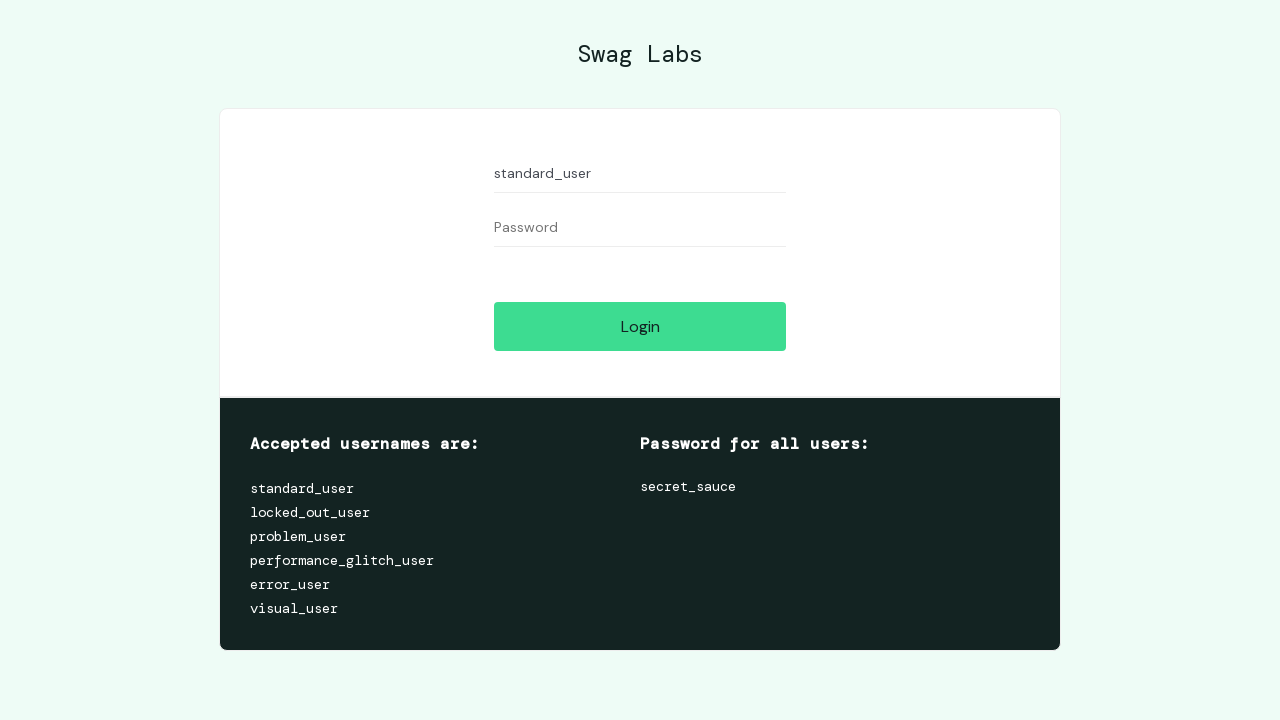

Clicked login button at (640, 326) on #login-button
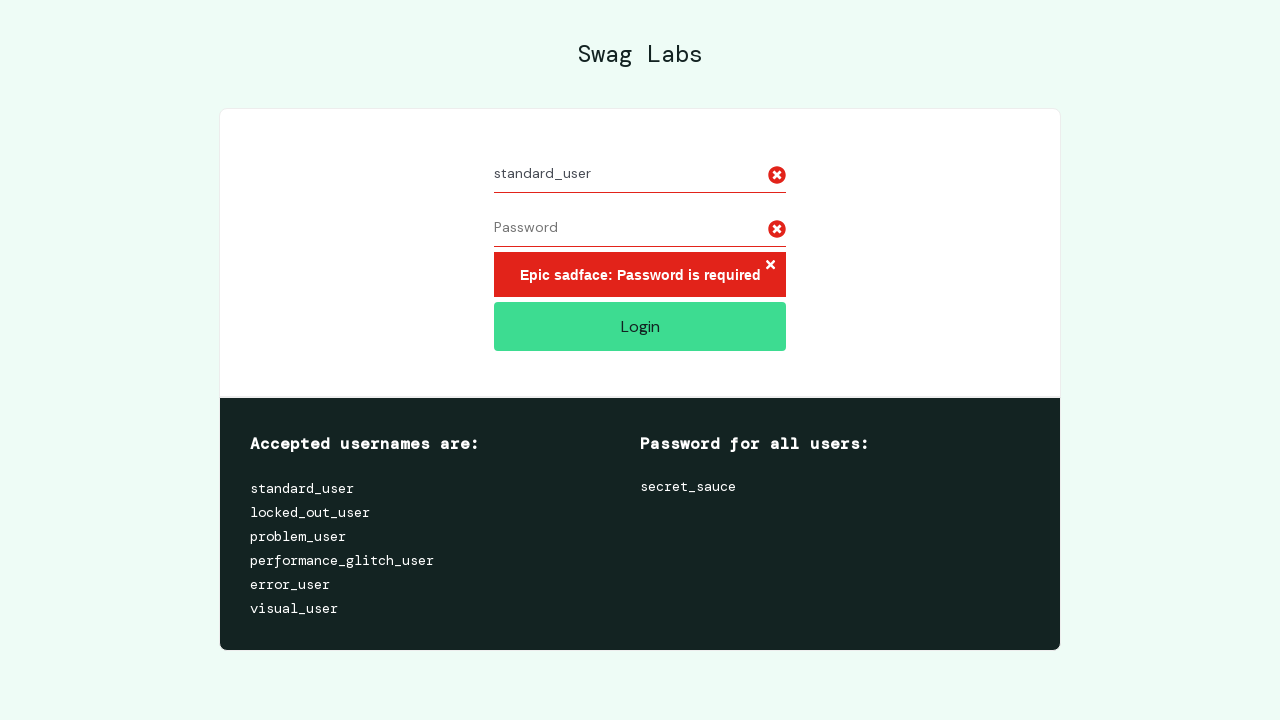

Error message appeared confirming password is required
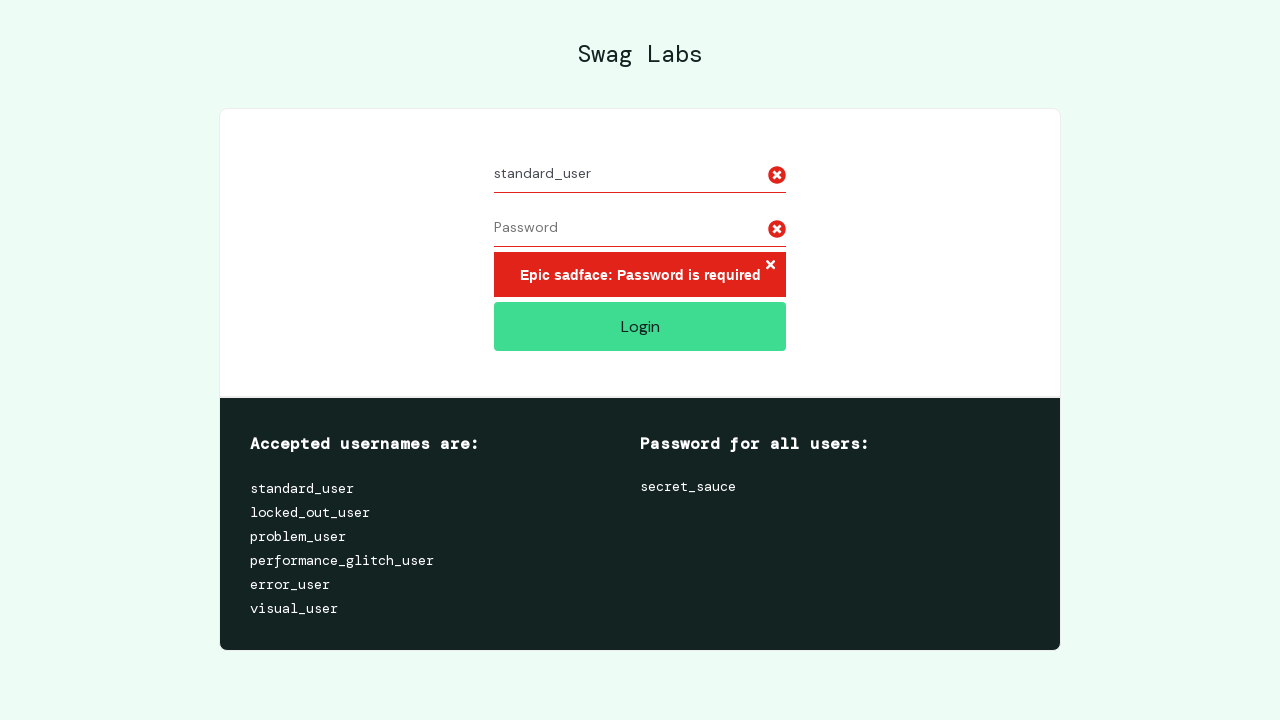

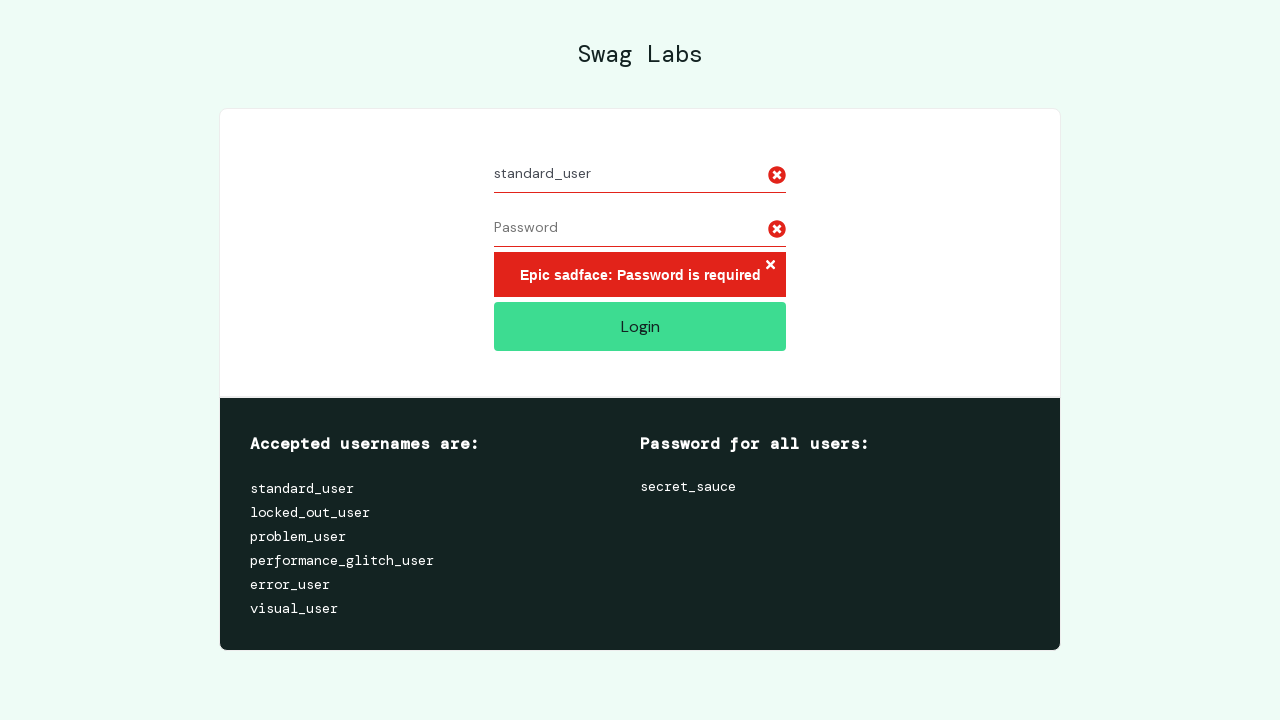